Tests selecting an option from a dropdown by iterating through options and clicking on the one matching "Option 1", then verifies the selection was made correctly.

Starting URL: https://the-internet.herokuapp.com/dropdown

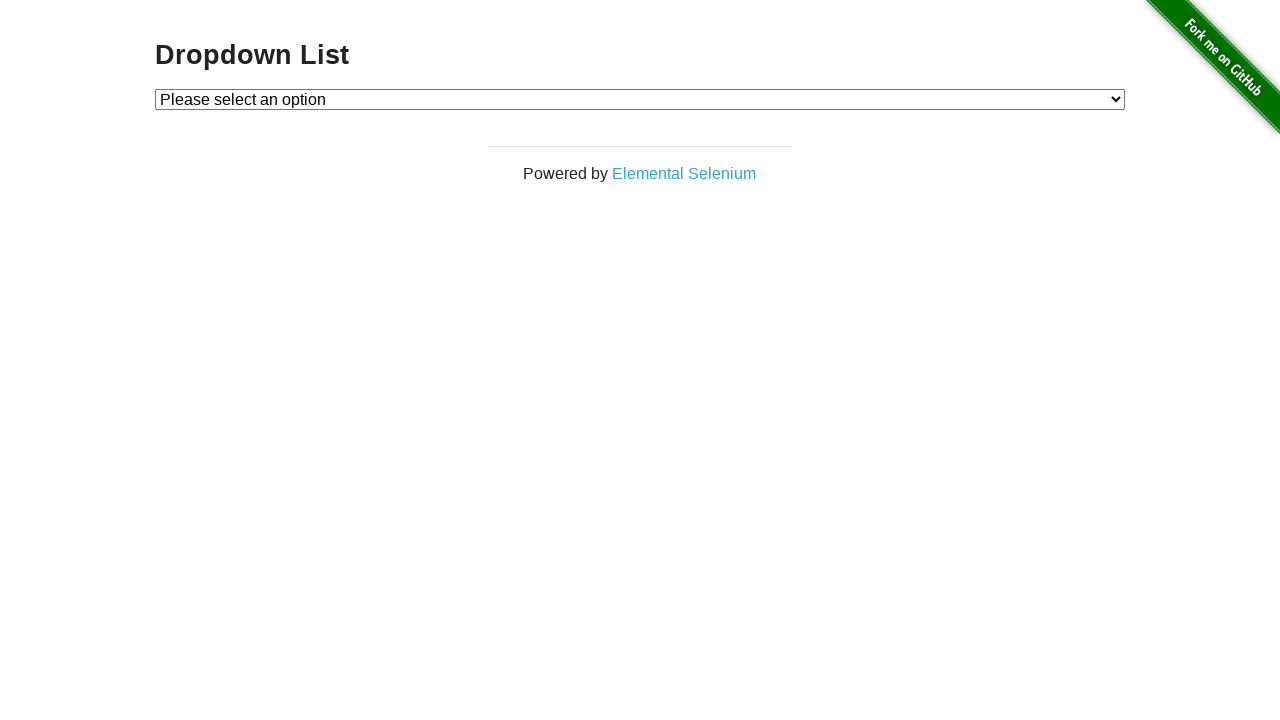

Waited for dropdown to be available
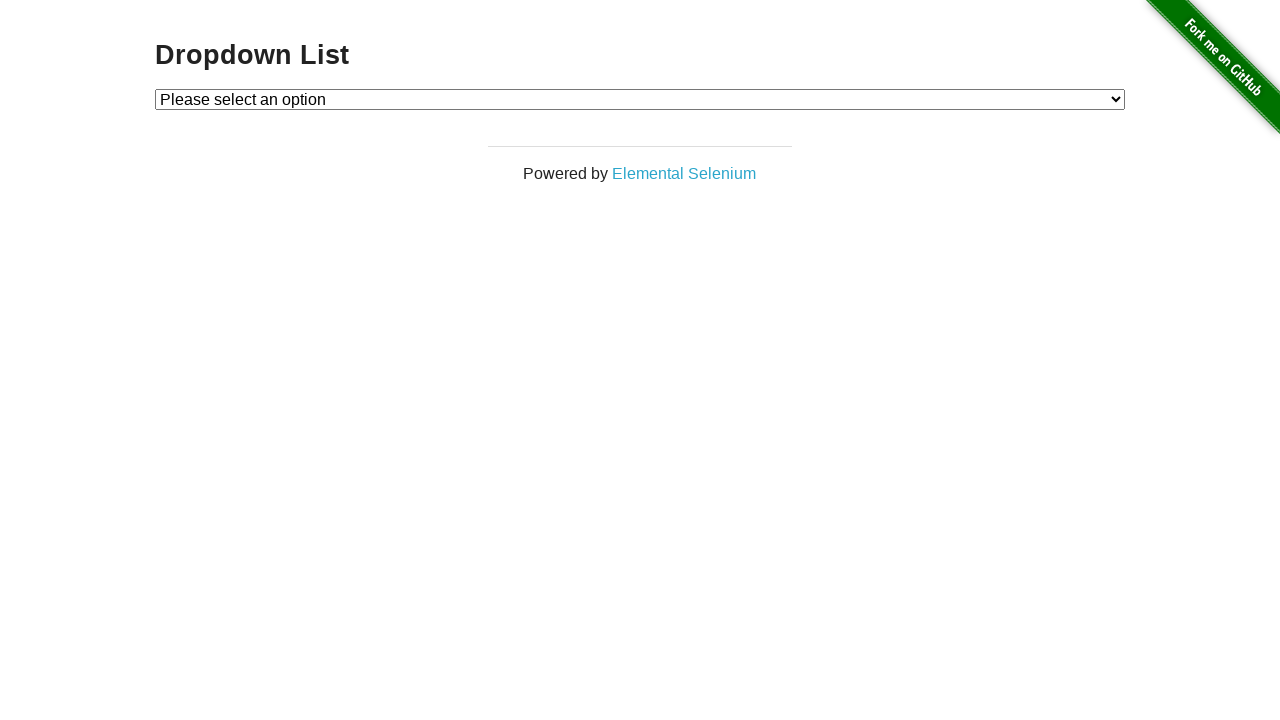

Selected 'Option 1' from dropdown on #dropdown
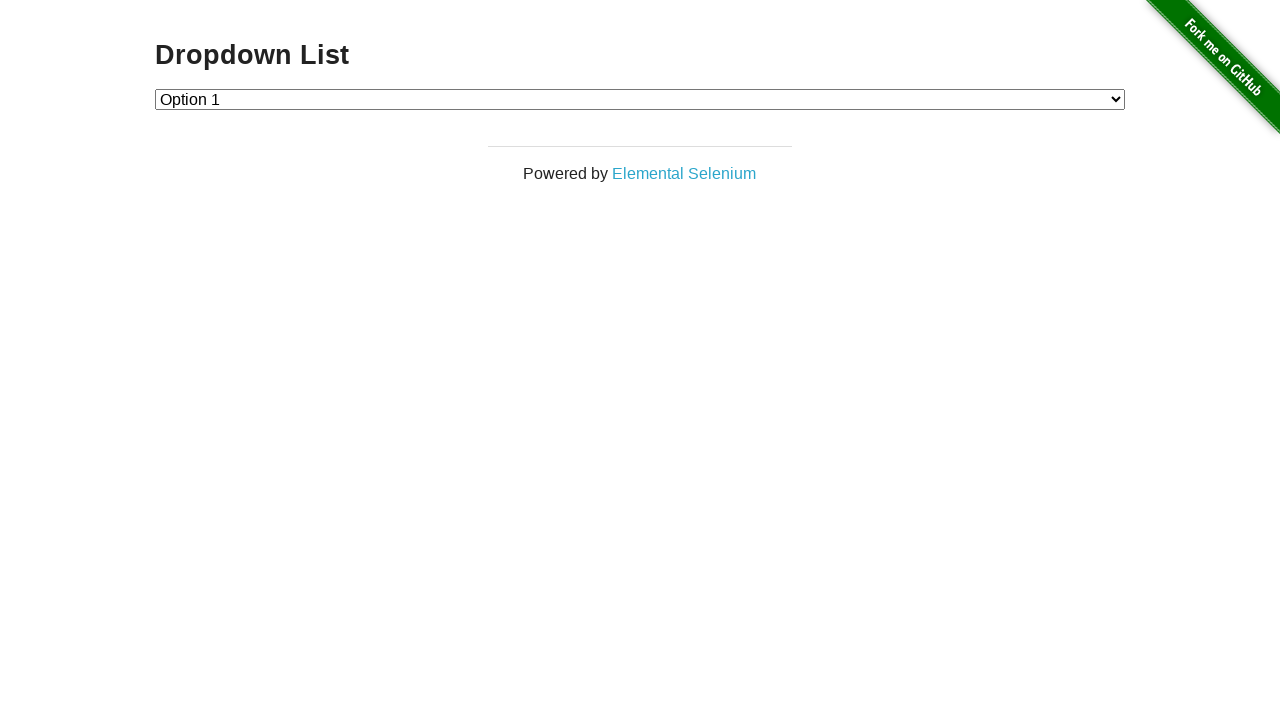

Retrieved dropdown selected value
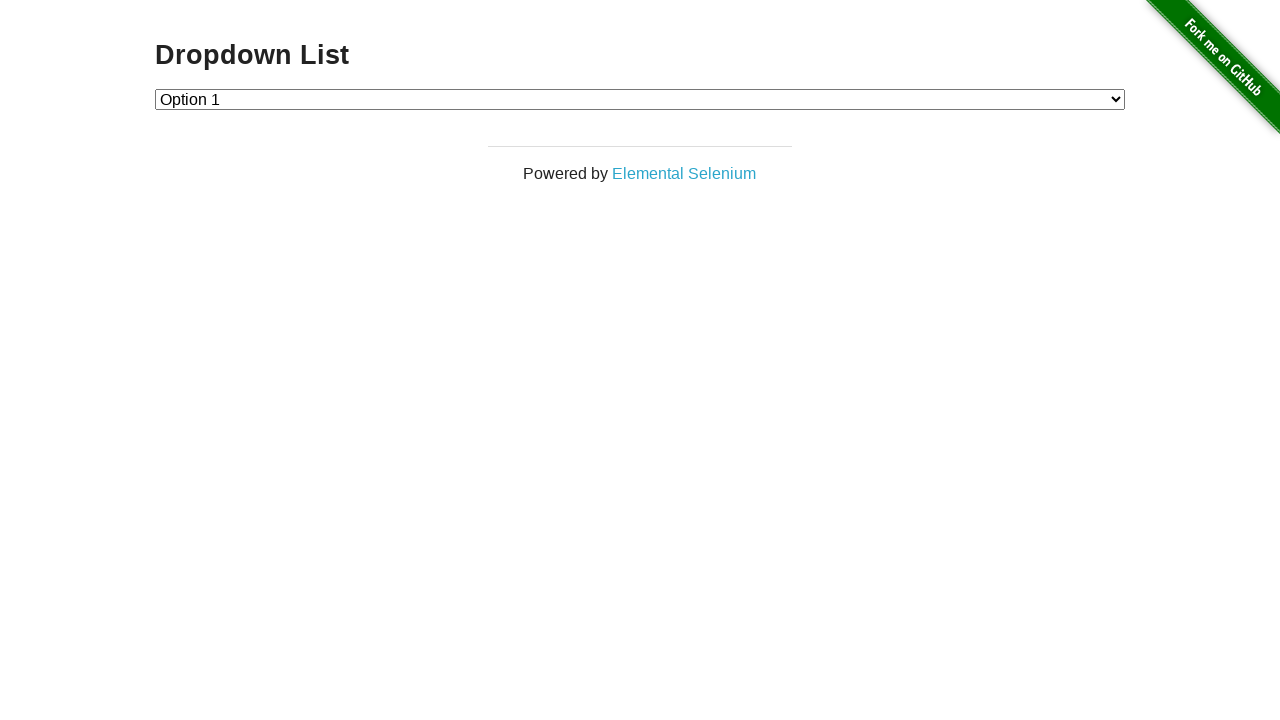

Verified dropdown selection is correct (value='1')
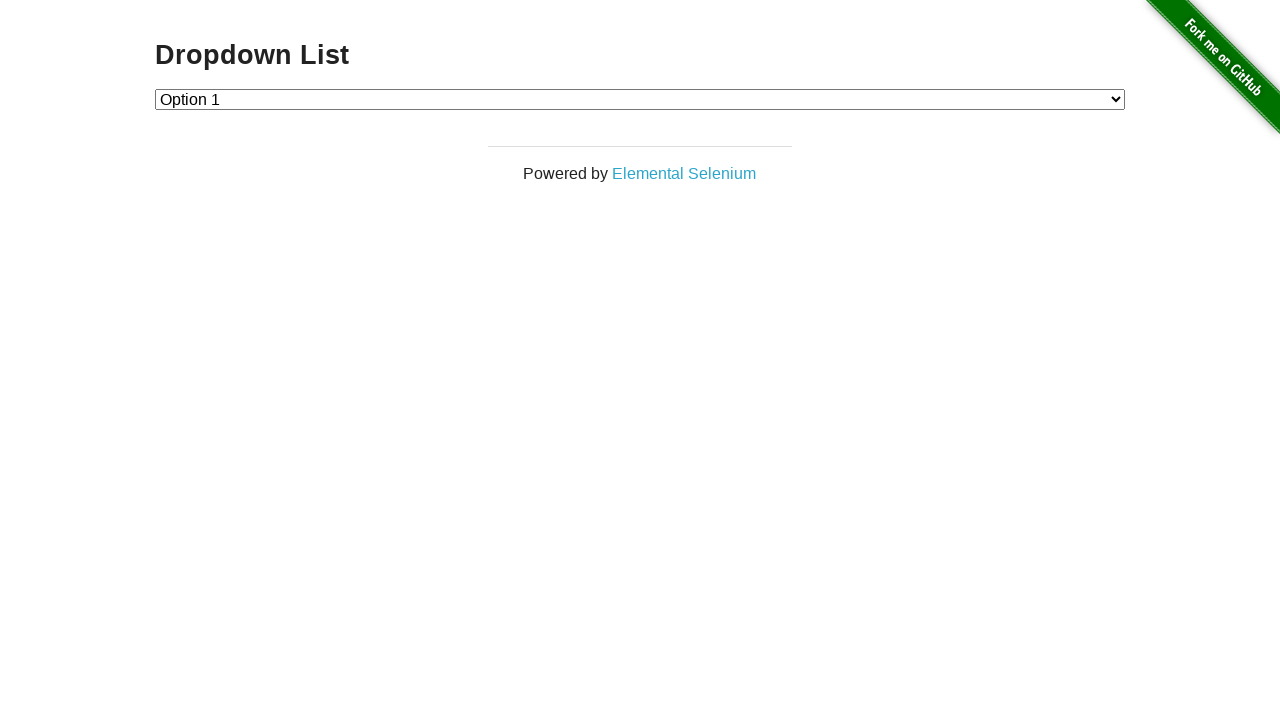

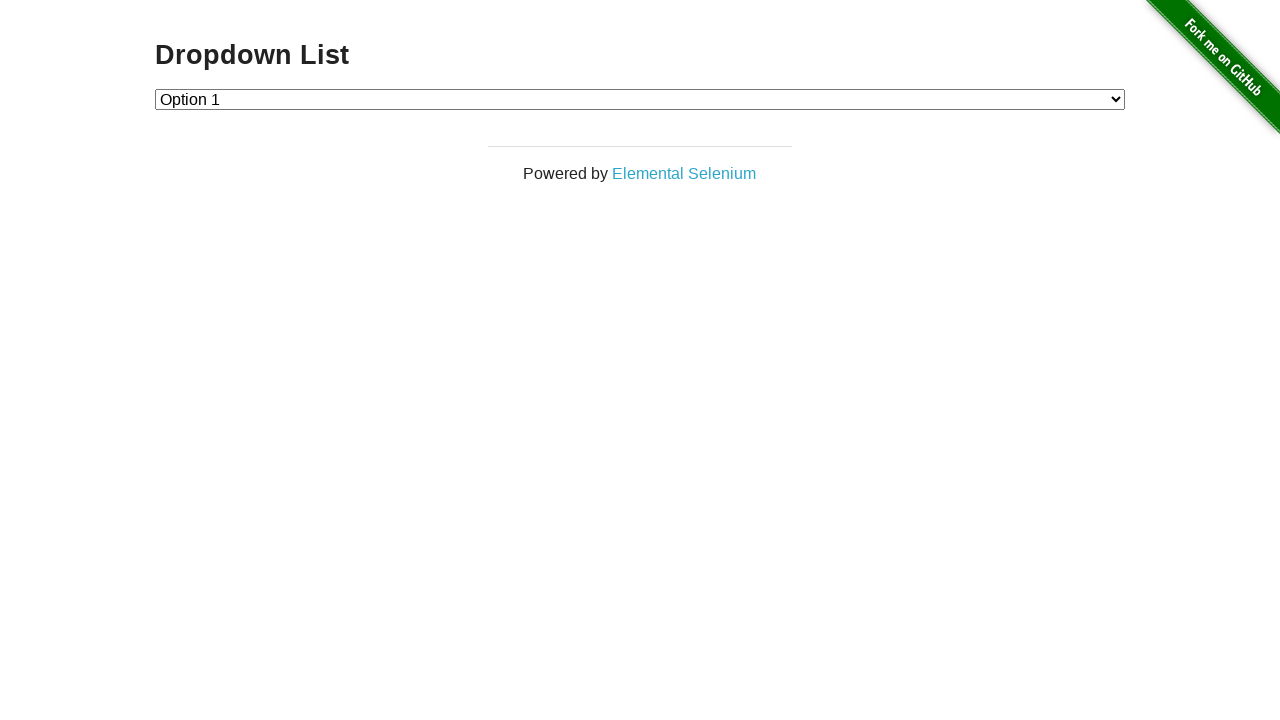